Tests Angular dropdown by clicking to open it and selecting an option from the dropdown menu

Starting URL: https://ng-bootstrap.github.io/#/components/dropdown/examples

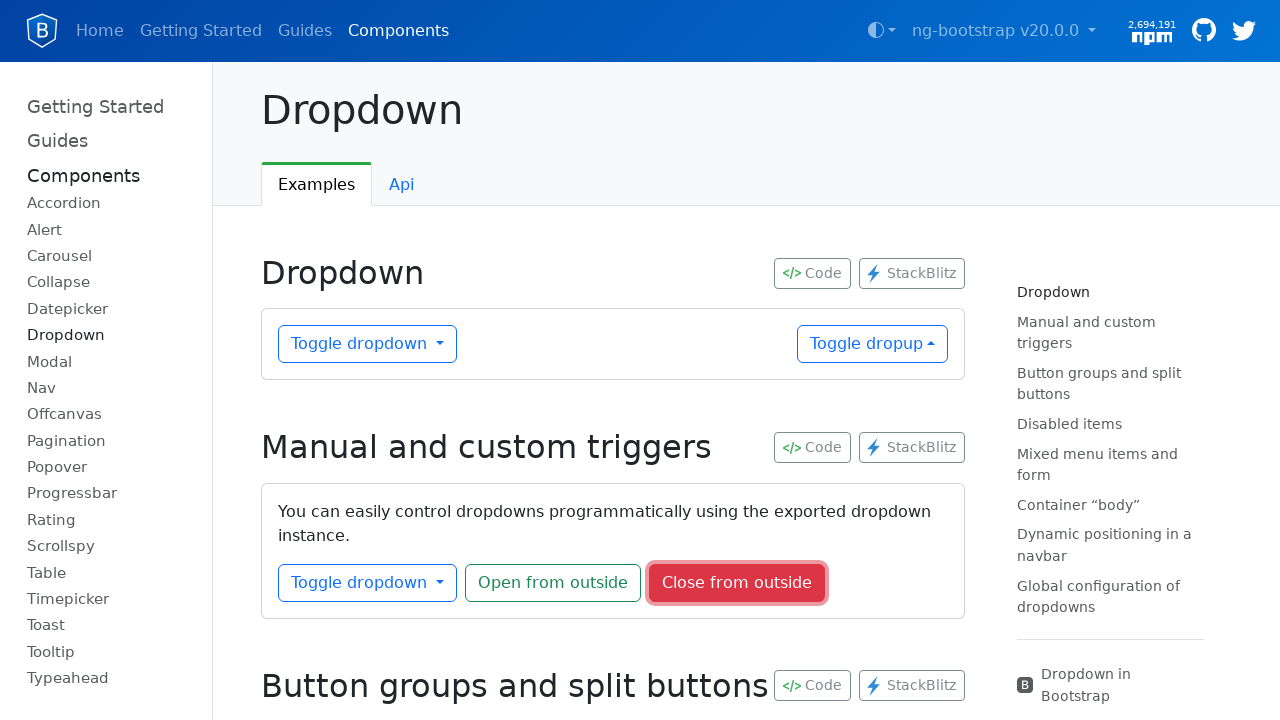

Clicked dropdown button to open Angular dropdown menu at (368, 344) on #dropdownBasic1
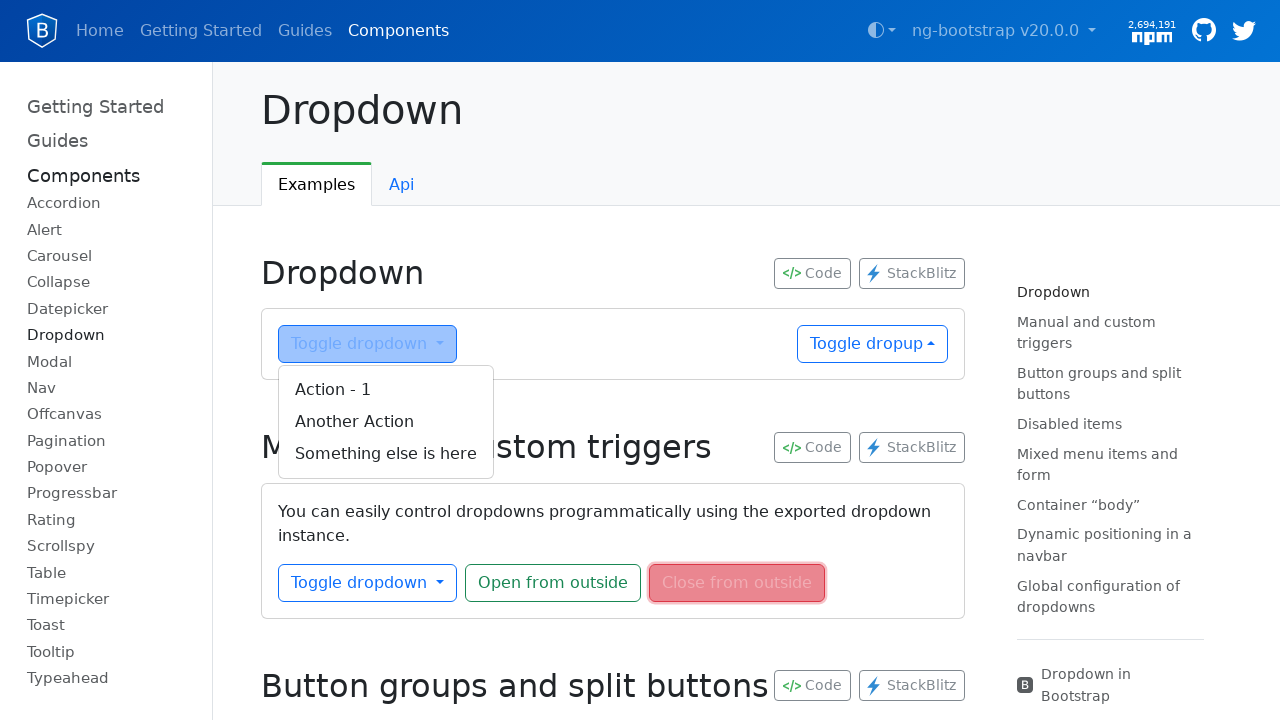

Dropdown menu appeared and is visible
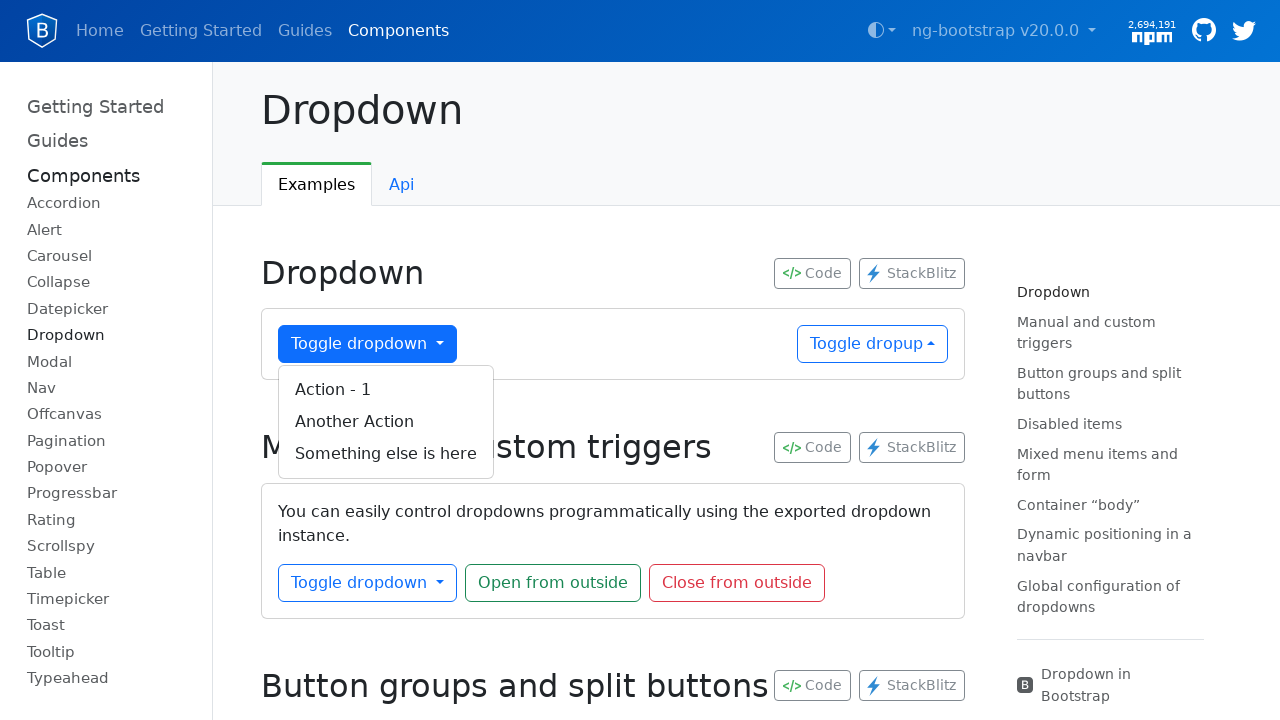

Selected second option from dropdown menu at (386, 422) on div.dropdown-menu.show button >> nth=1
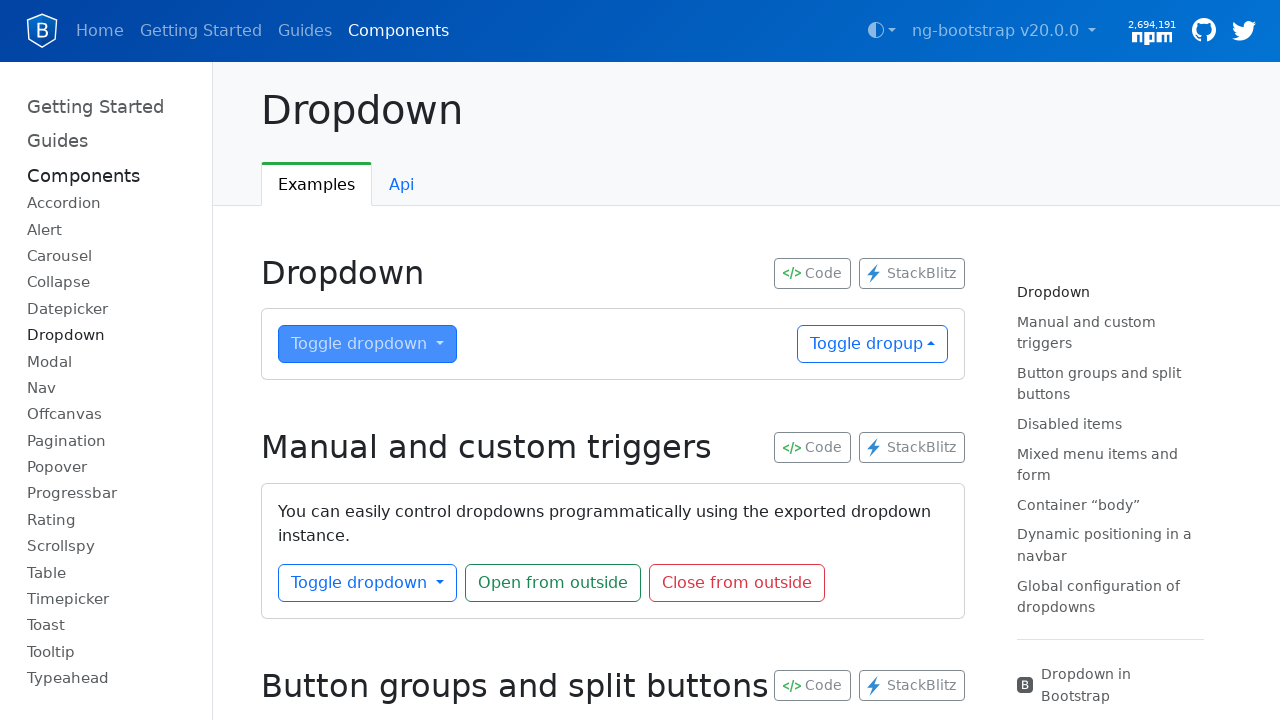

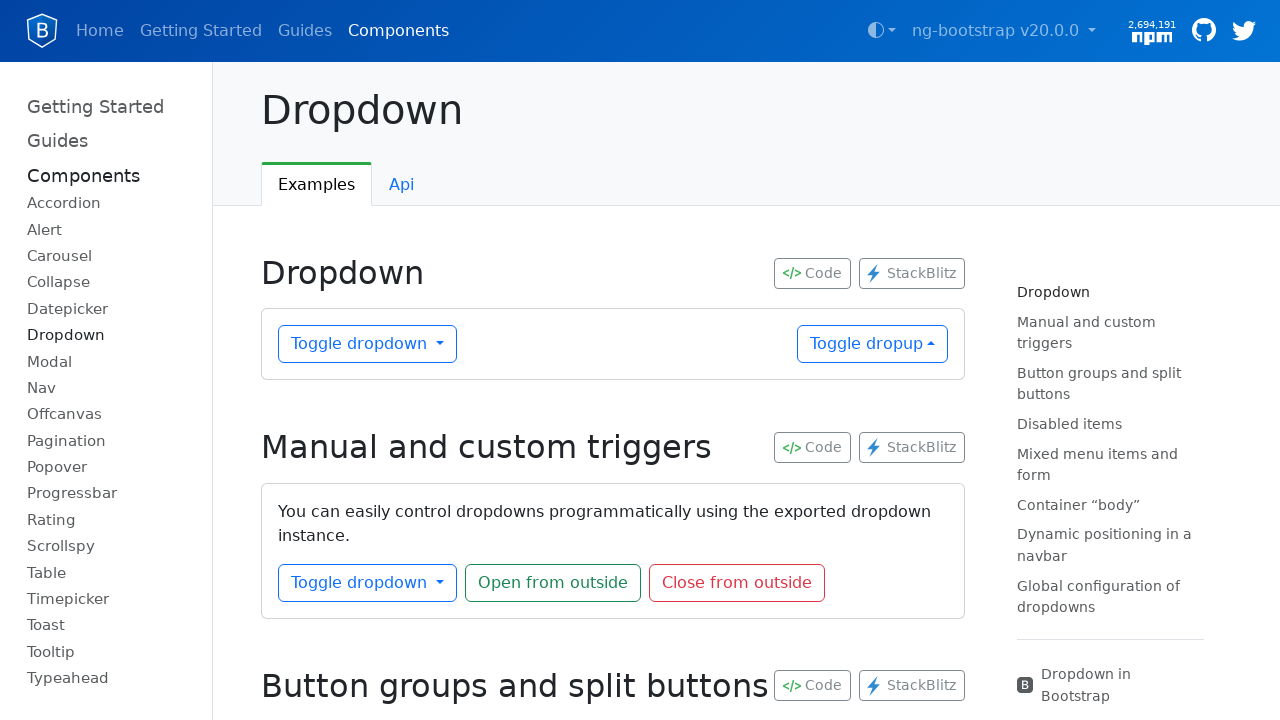